Navigates to three different retail websites (Kohl's, Target, and Café Zupas) and validates the page title and URL of each site.

Starting URL: https://www.kohls.com/

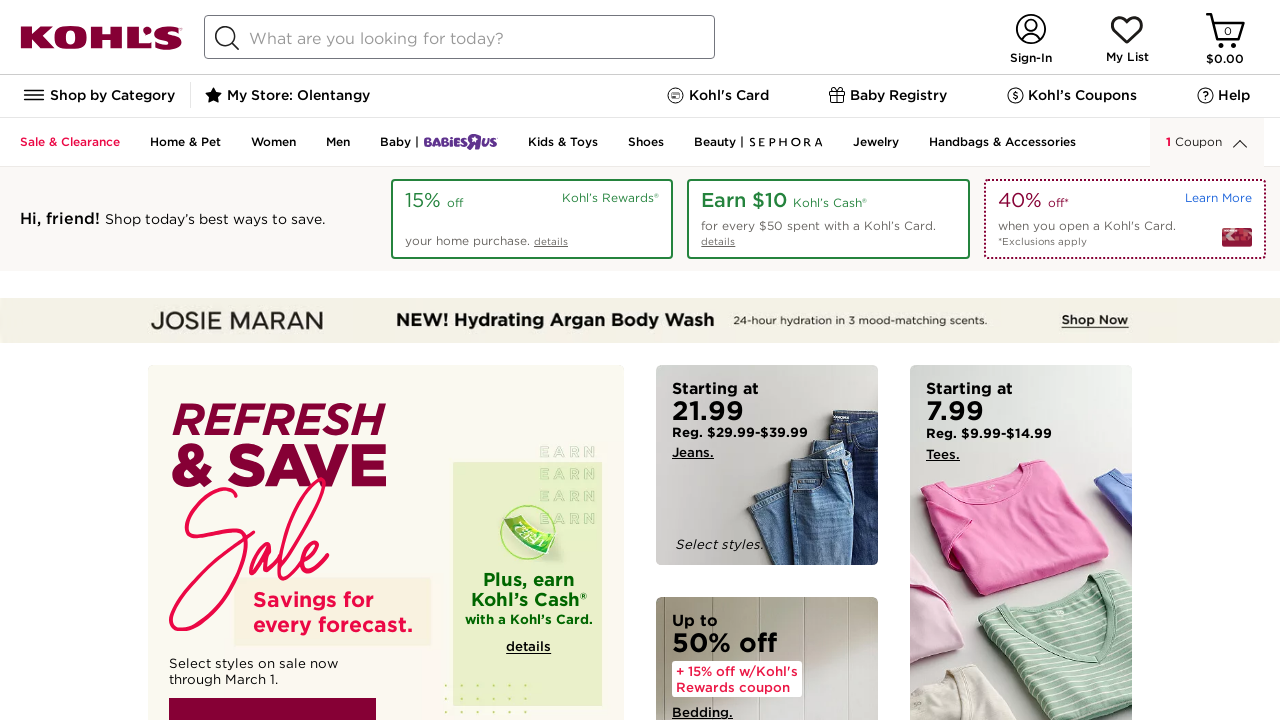

Validated Kohl's page title
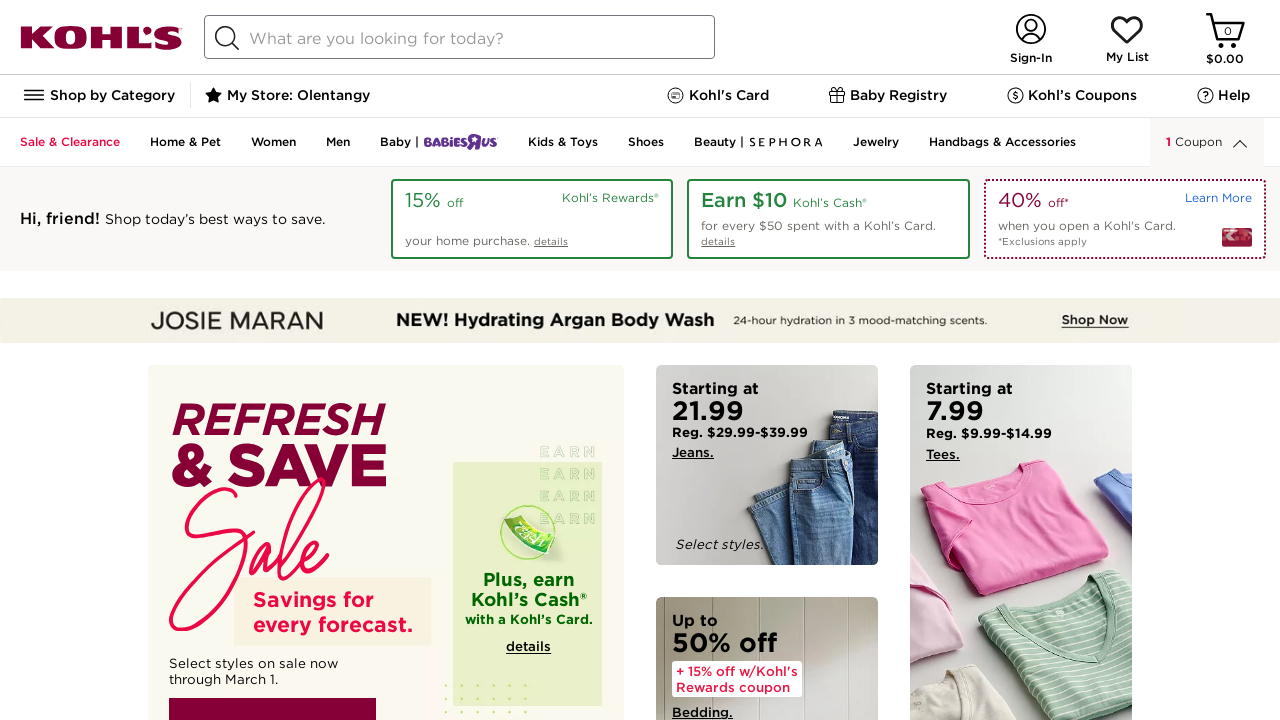

Validated Kohl's URL contains 'kohls.com'
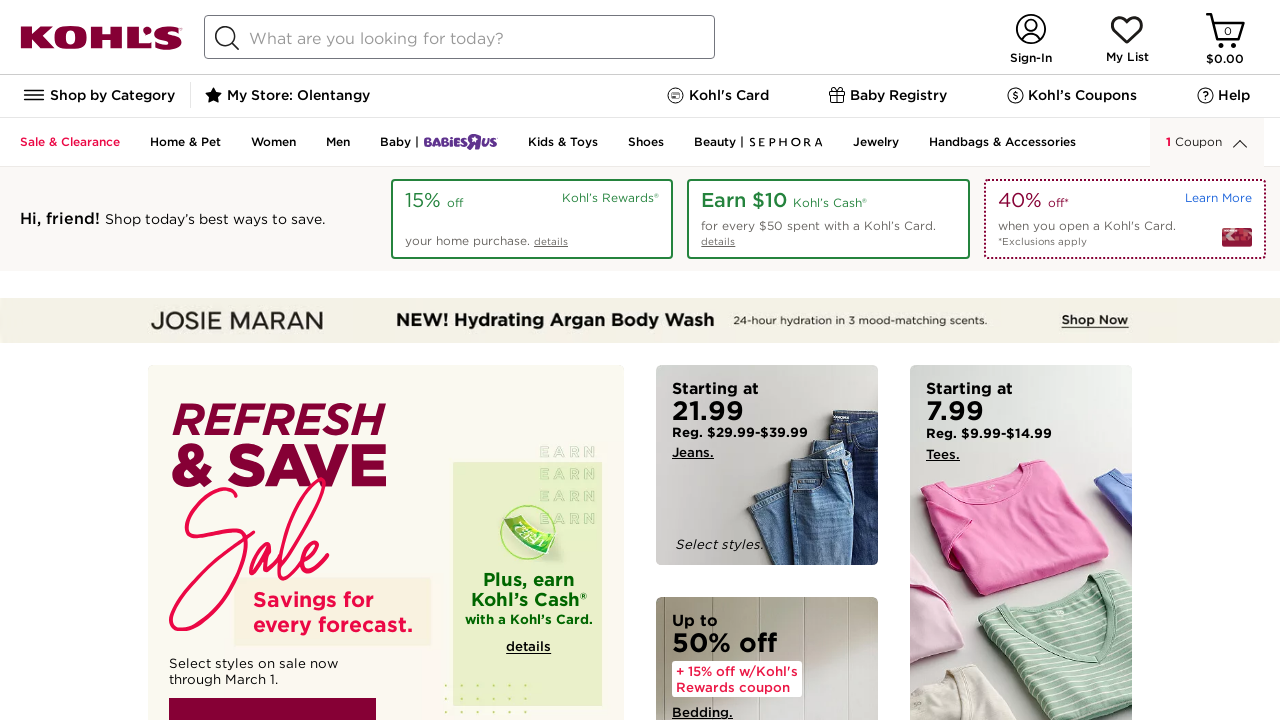

Navigated to Target website
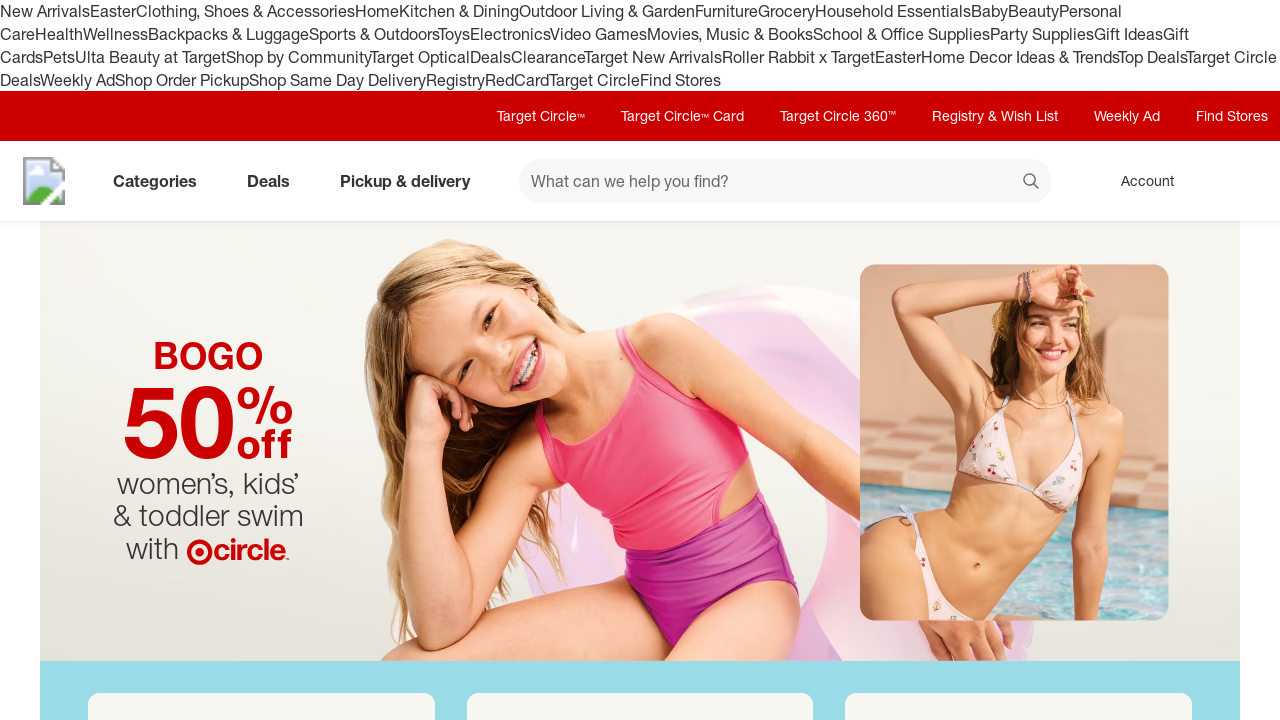

Validated Target URL contains 'target.com'
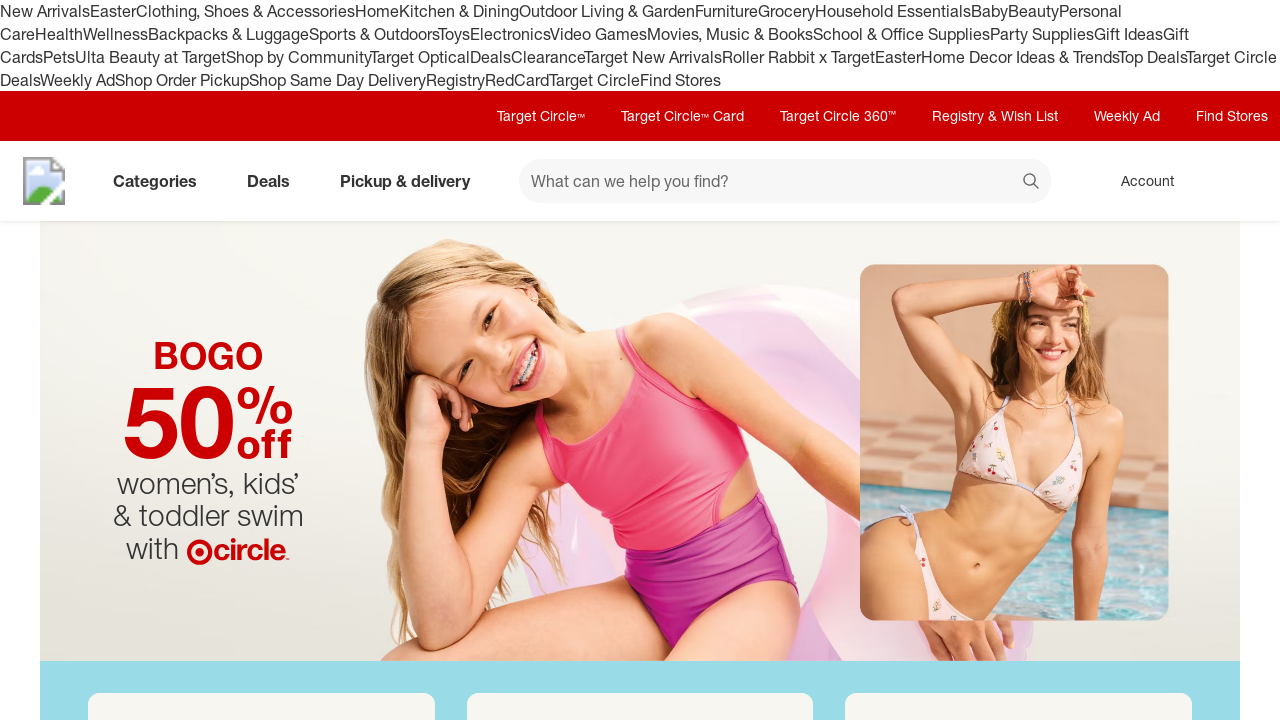

Navigated to Café Zupas website
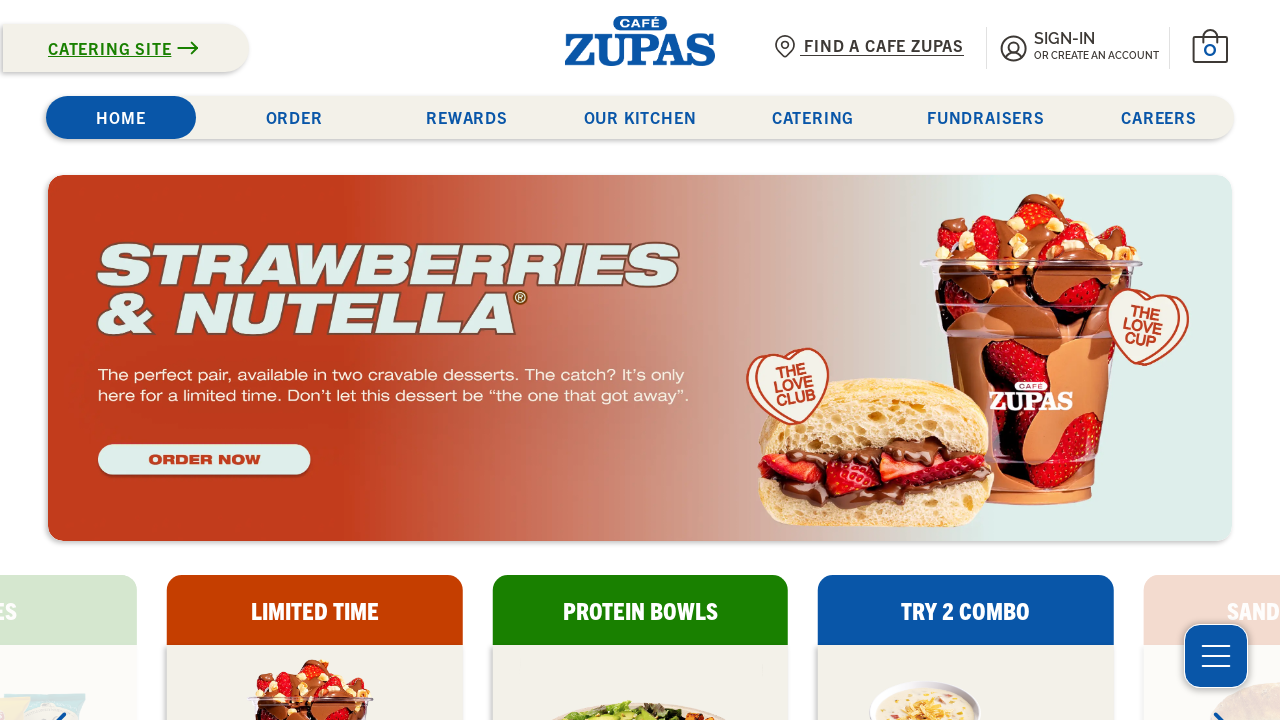

Validated Café Zupas URL contains 'cafezupas.com'
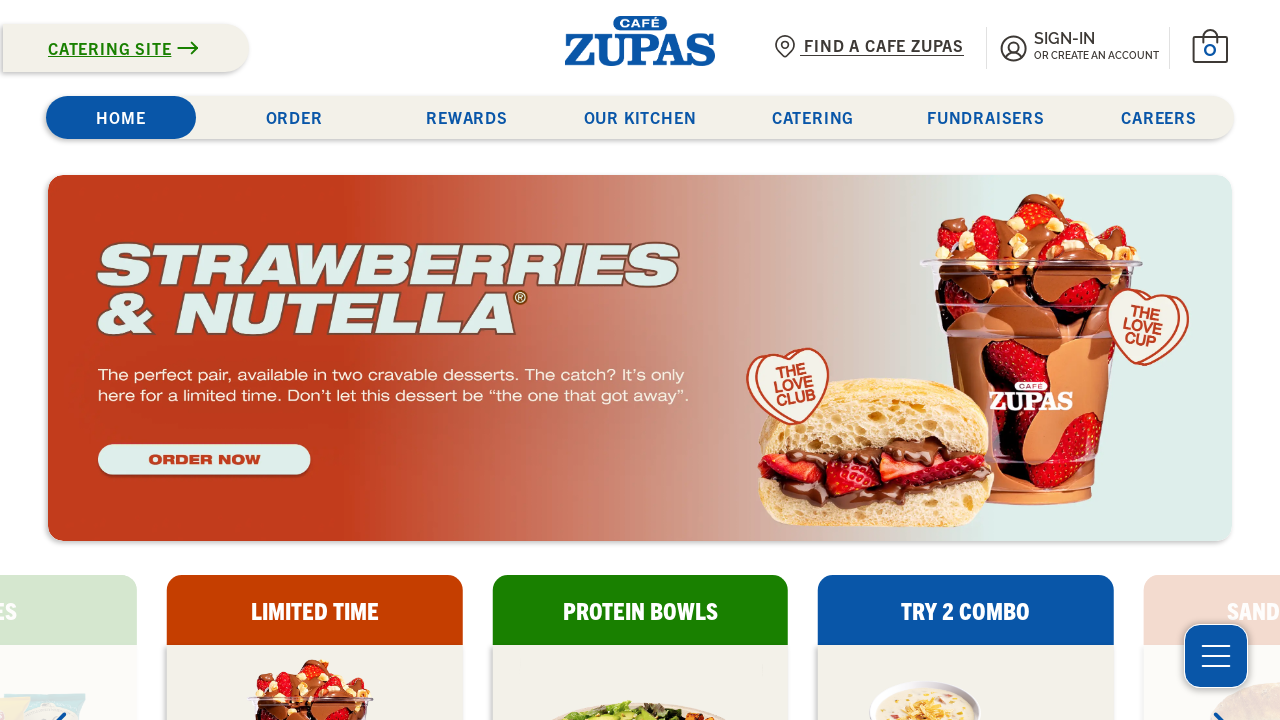

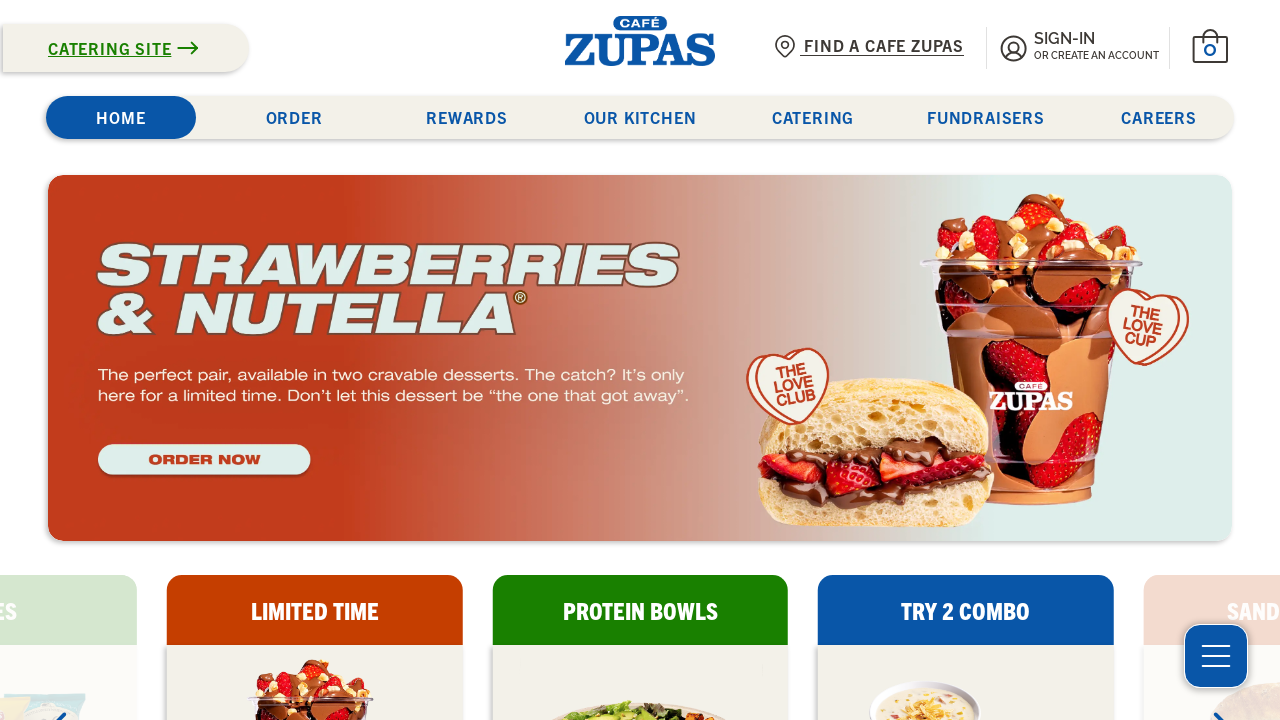